Tests checkbox selection verification by navigating to Checkboxes page and checking checkbox states

Starting URL: http://the-internet.herokuapp.com/

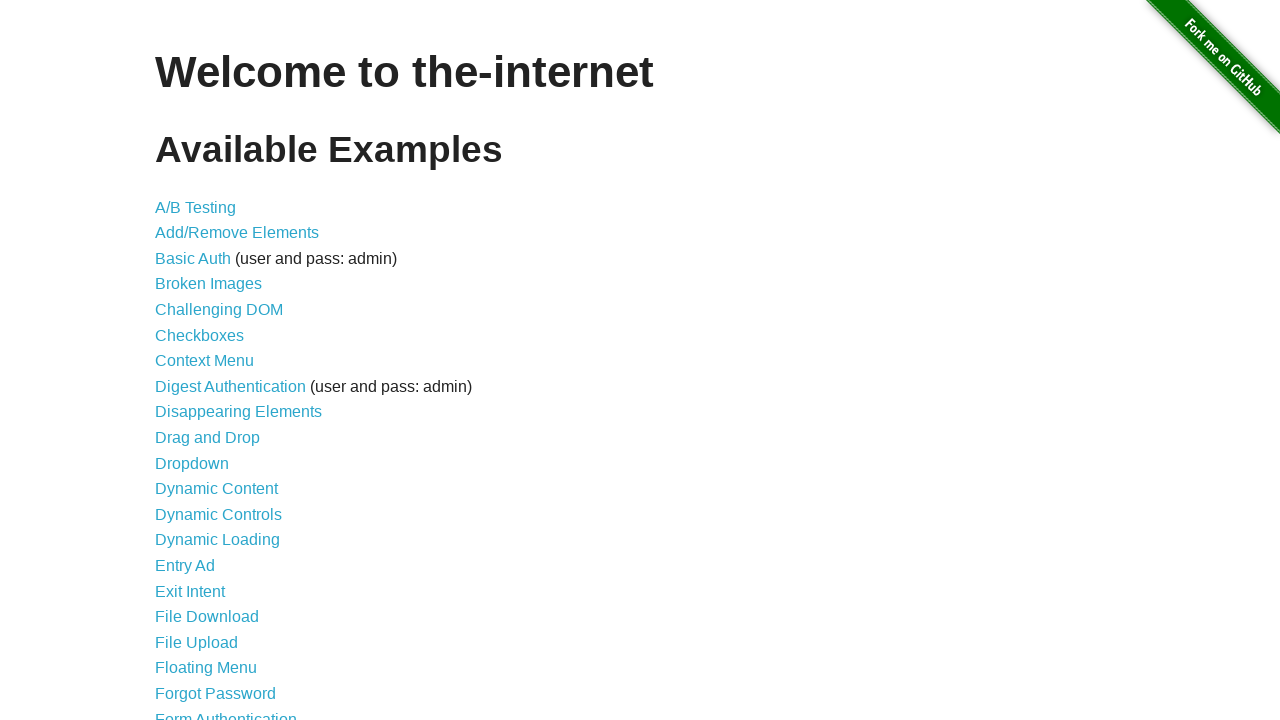

Clicked on Checkboxes link at (200, 335) on xpath=//a[contains(text(),'Checkboxes')]
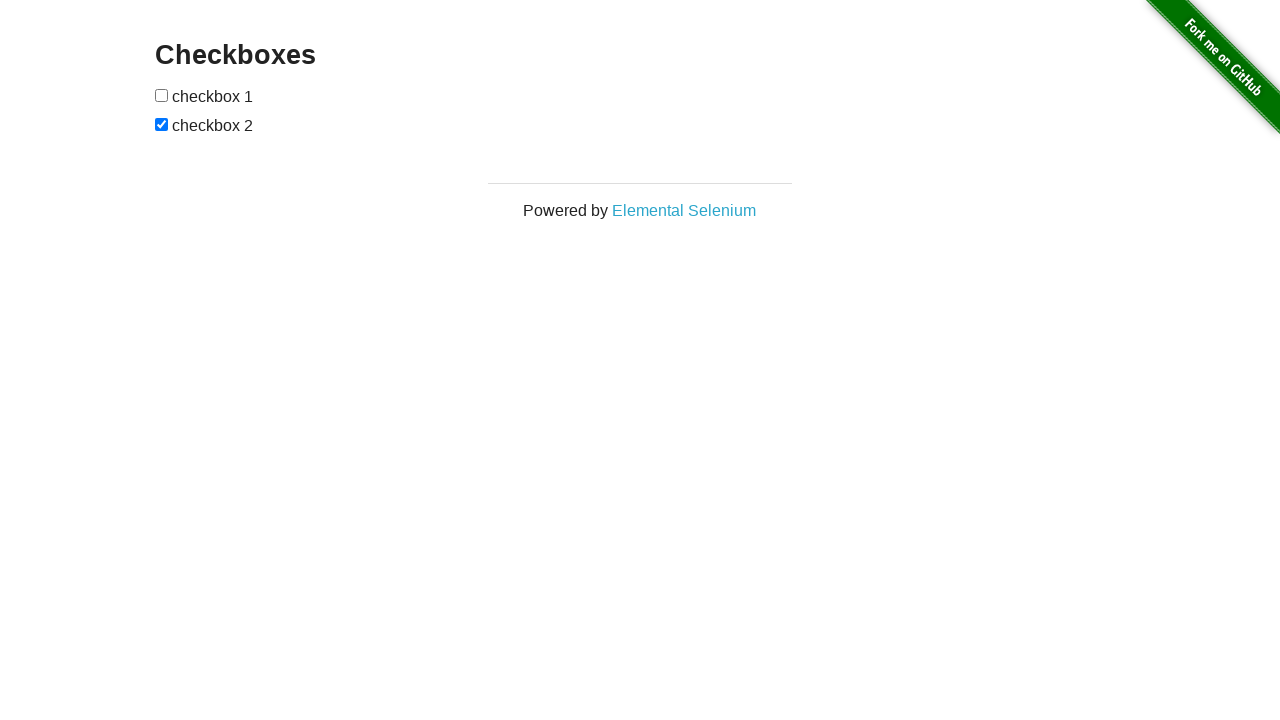

Checkboxes page loaded and first checkbox element is visible
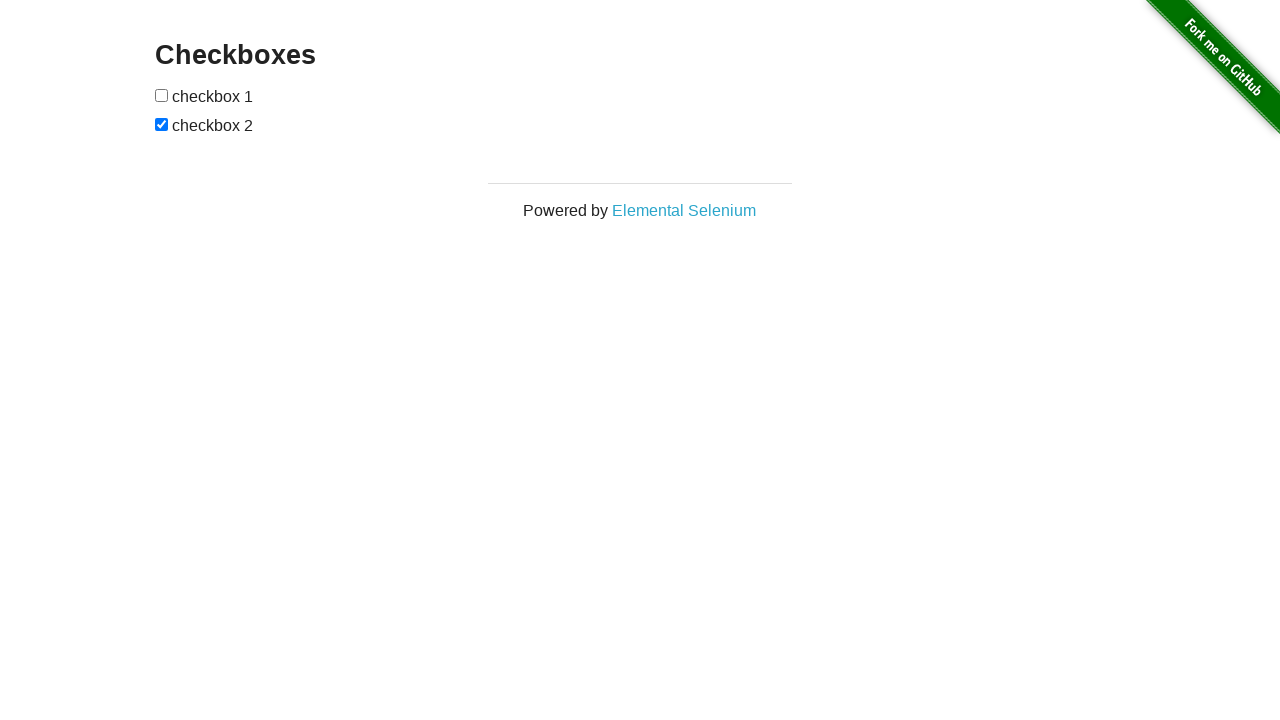

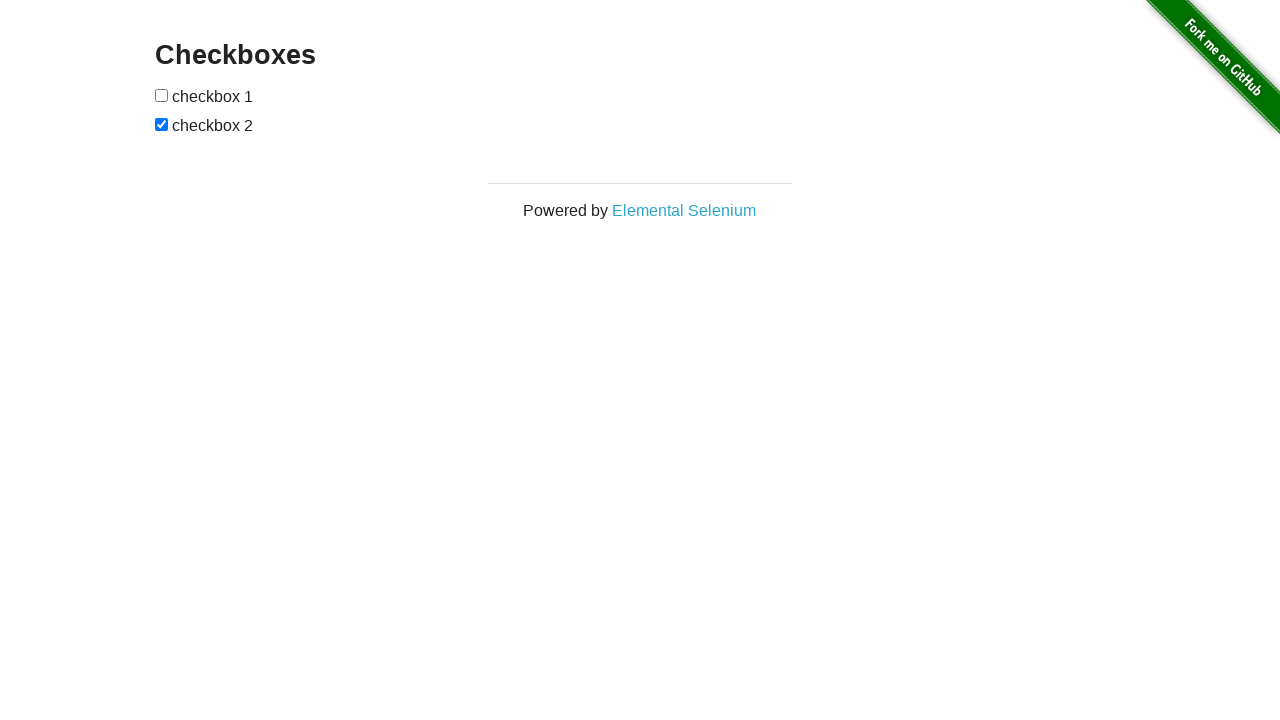